Tests DuckDuckGo search functionality by entering a search query, submitting it, and verifying the search results page loads with the expected title.

Starting URL: https://duckduckgo.com

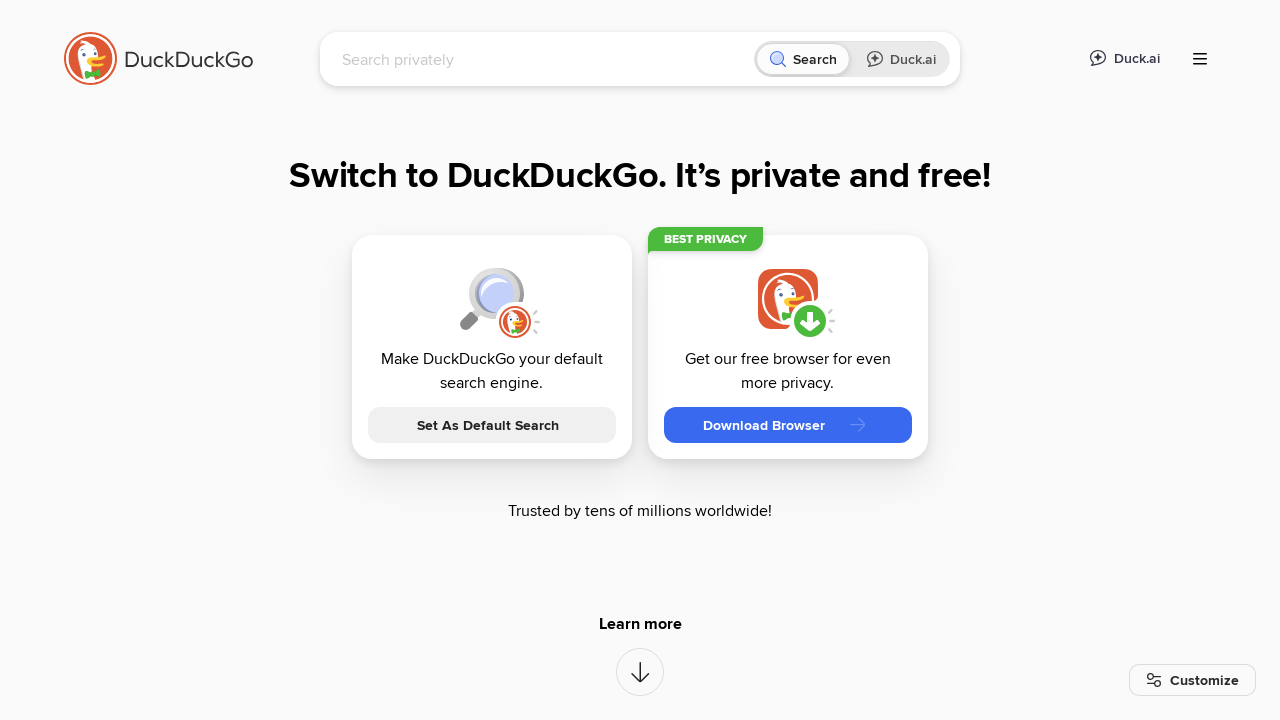

Search input field became available
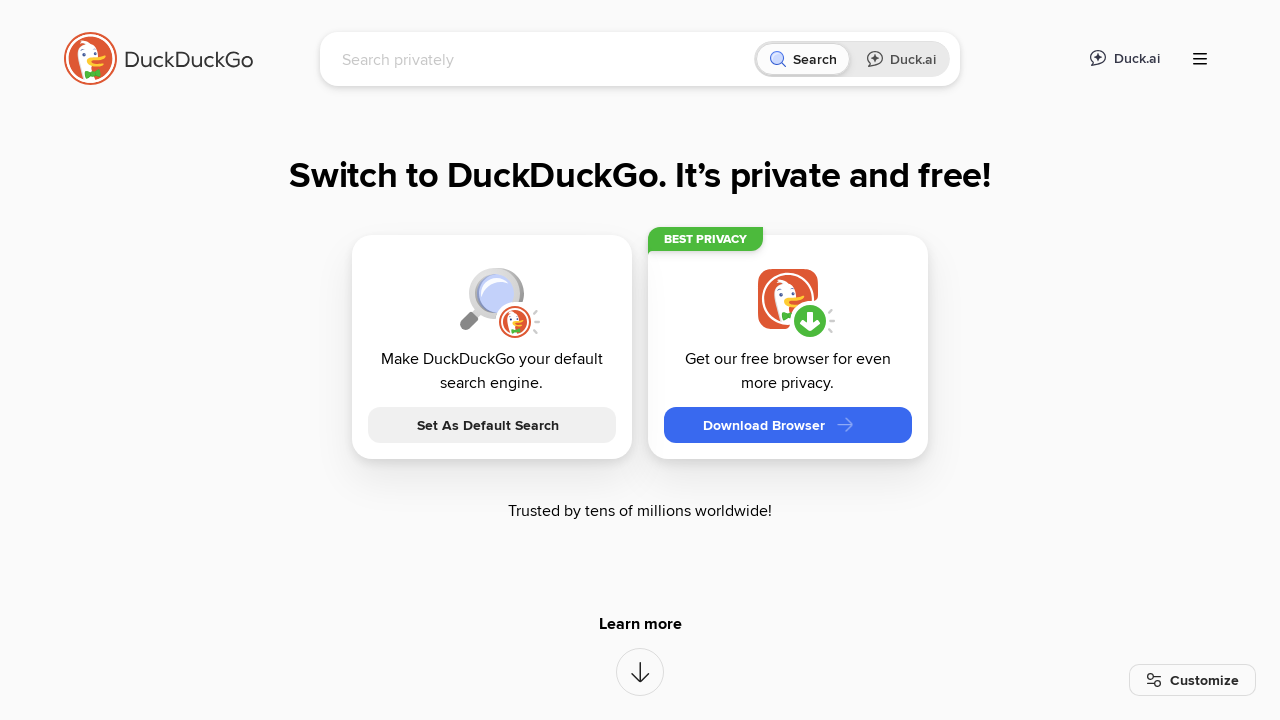

Clicked on the search input field at (544, 59) on [name='q']
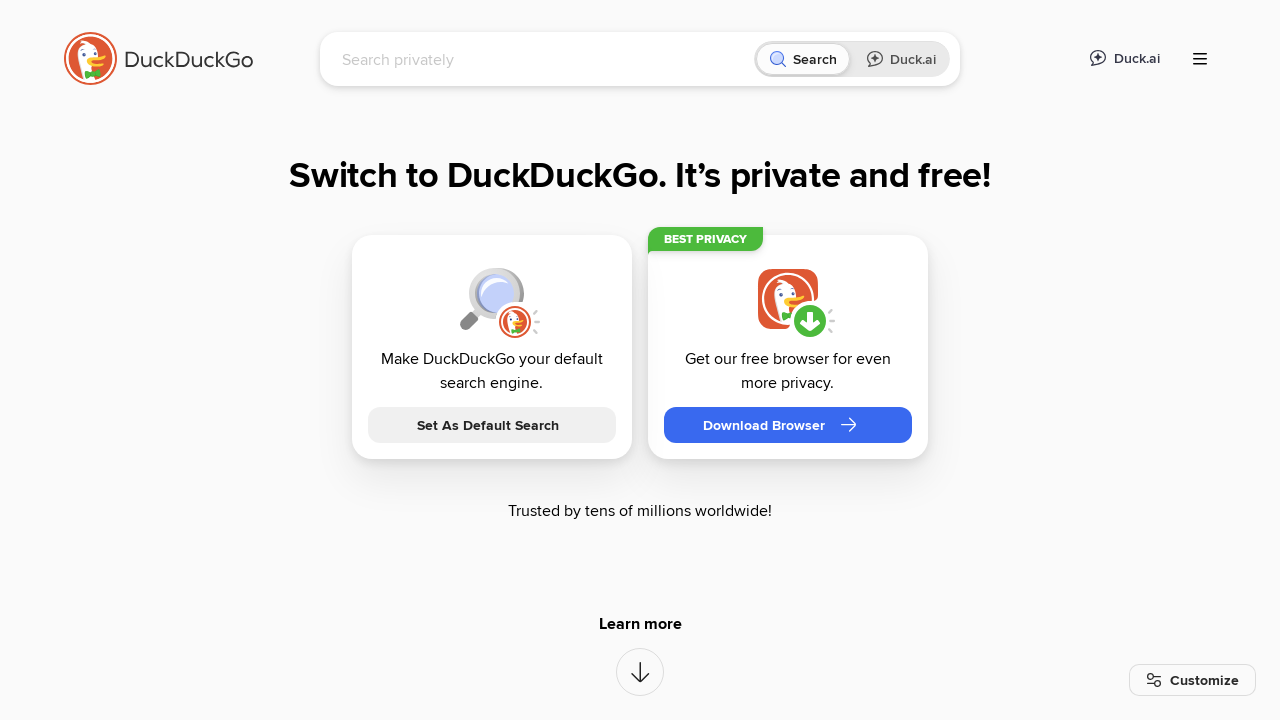

Filled search field with 'LambdaTest' on [name='q']
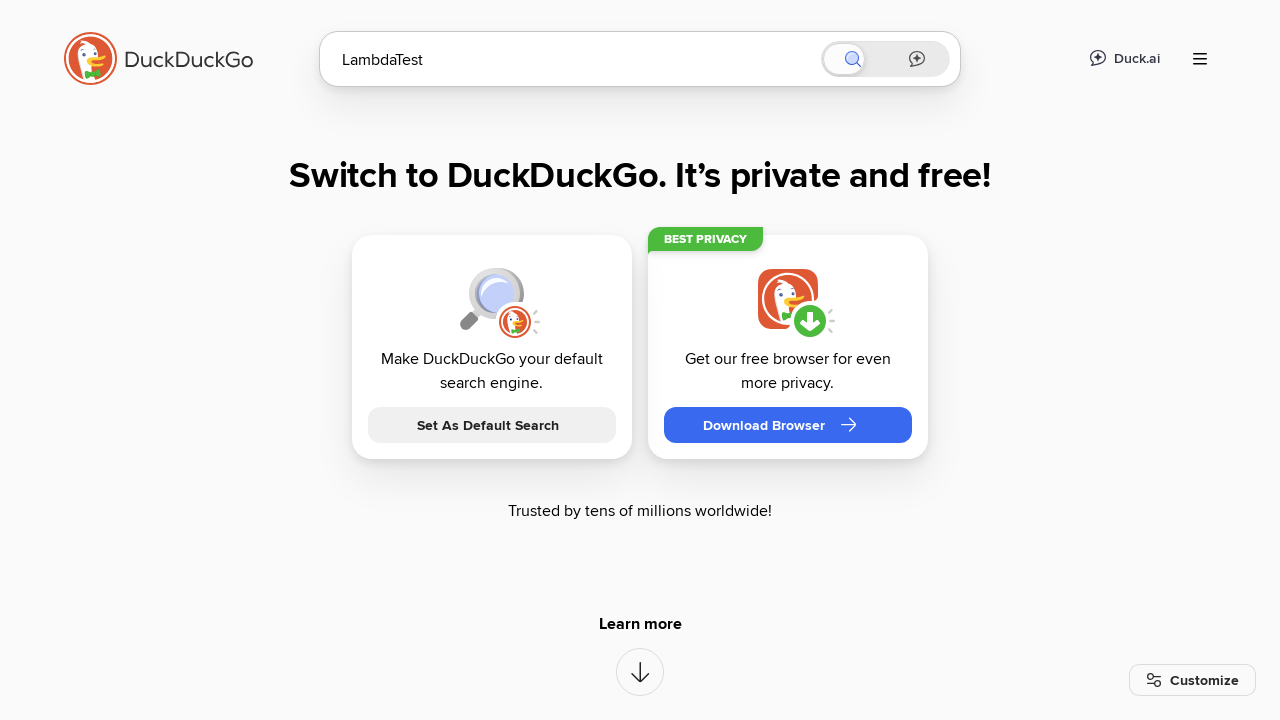

Pressed Enter to submit the search query
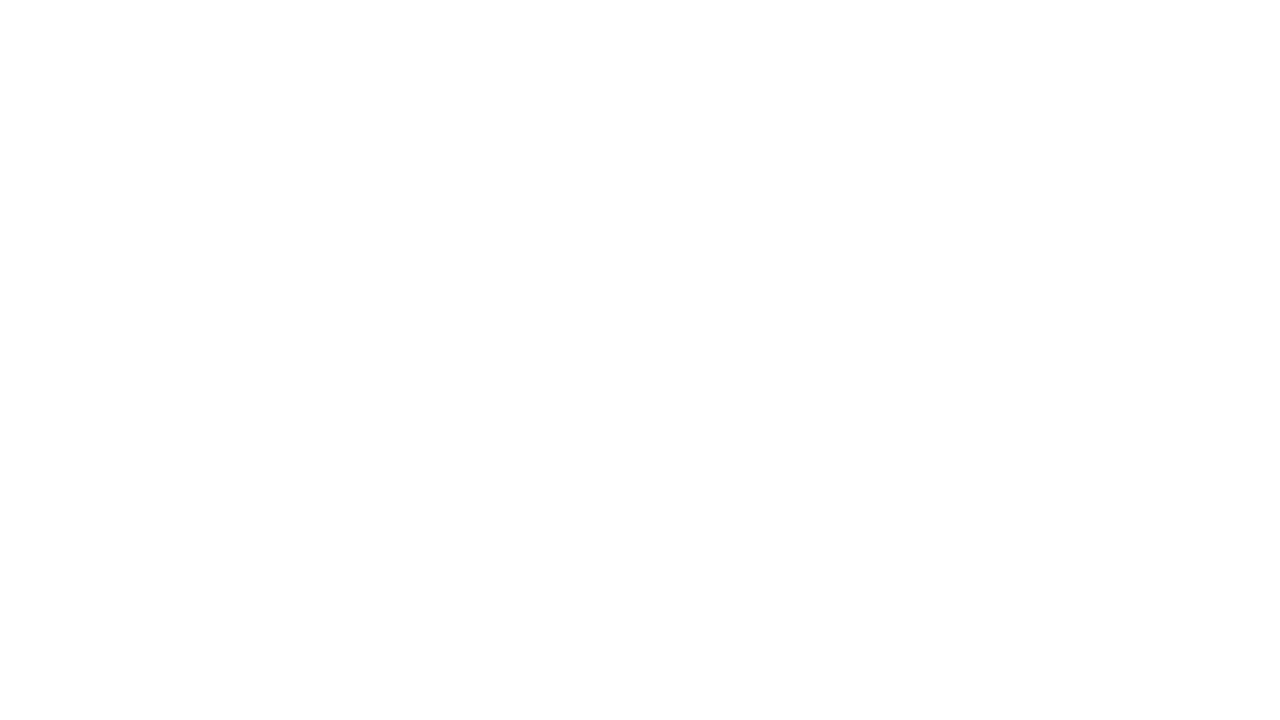

Search results page loaded with 'q=LambdaTest' in URL
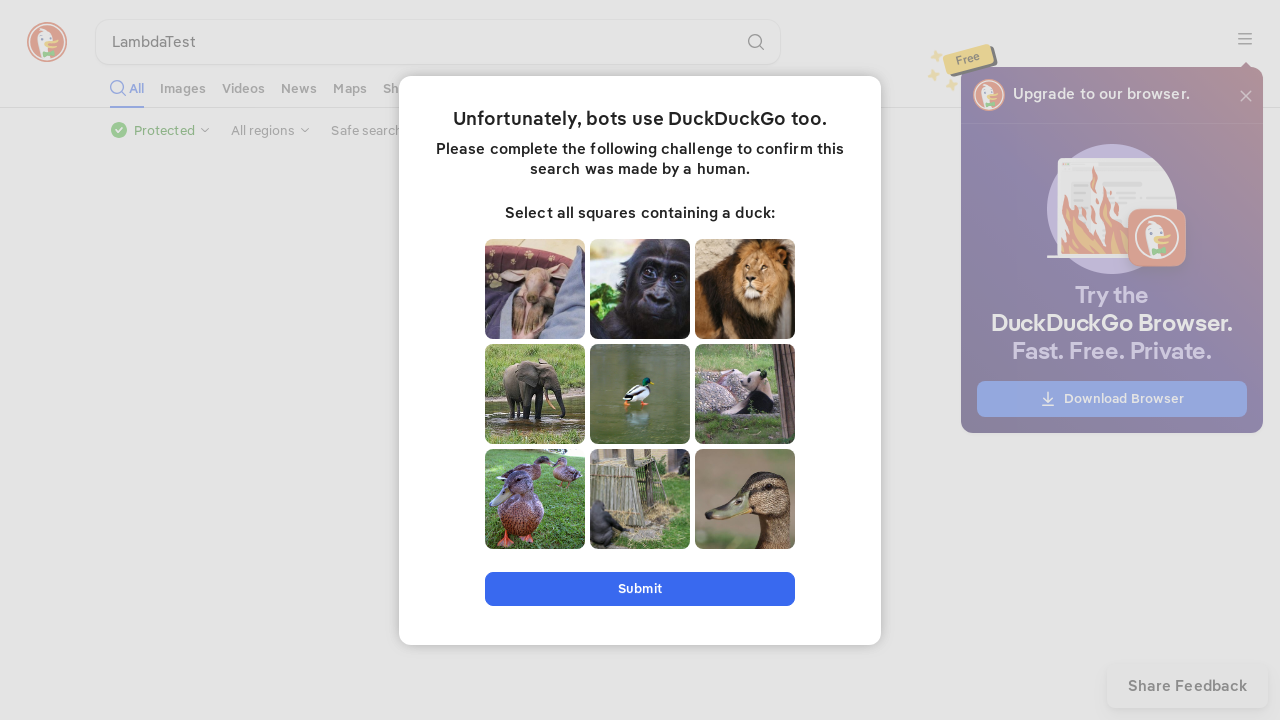

Retrieved page title: 'LambdaTest at DuckDuckGo'
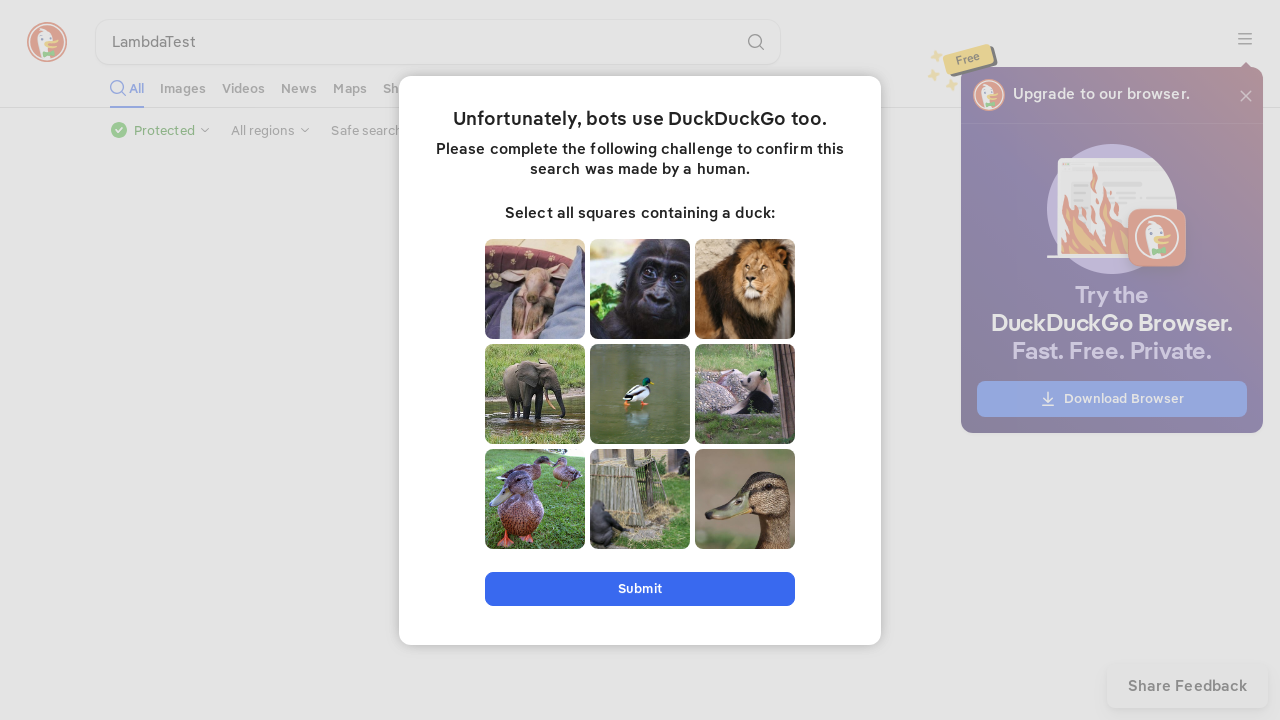

Verified that page title contains 'LambdaTest'
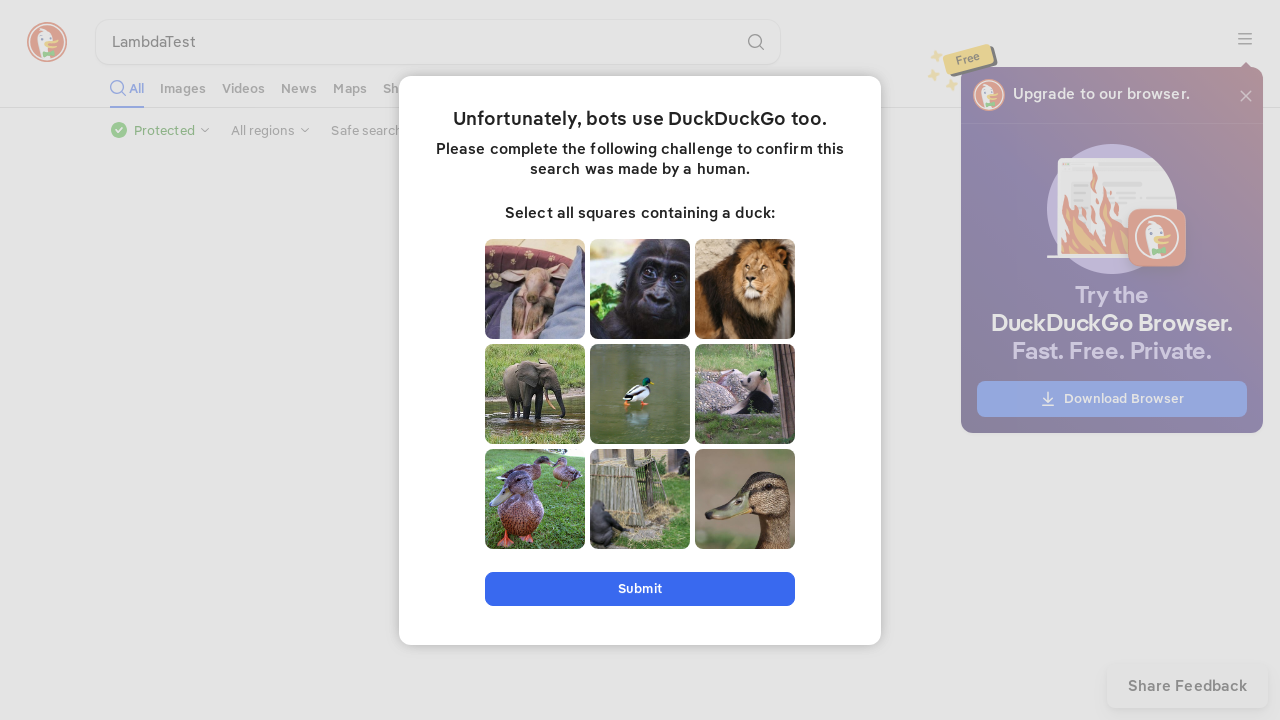

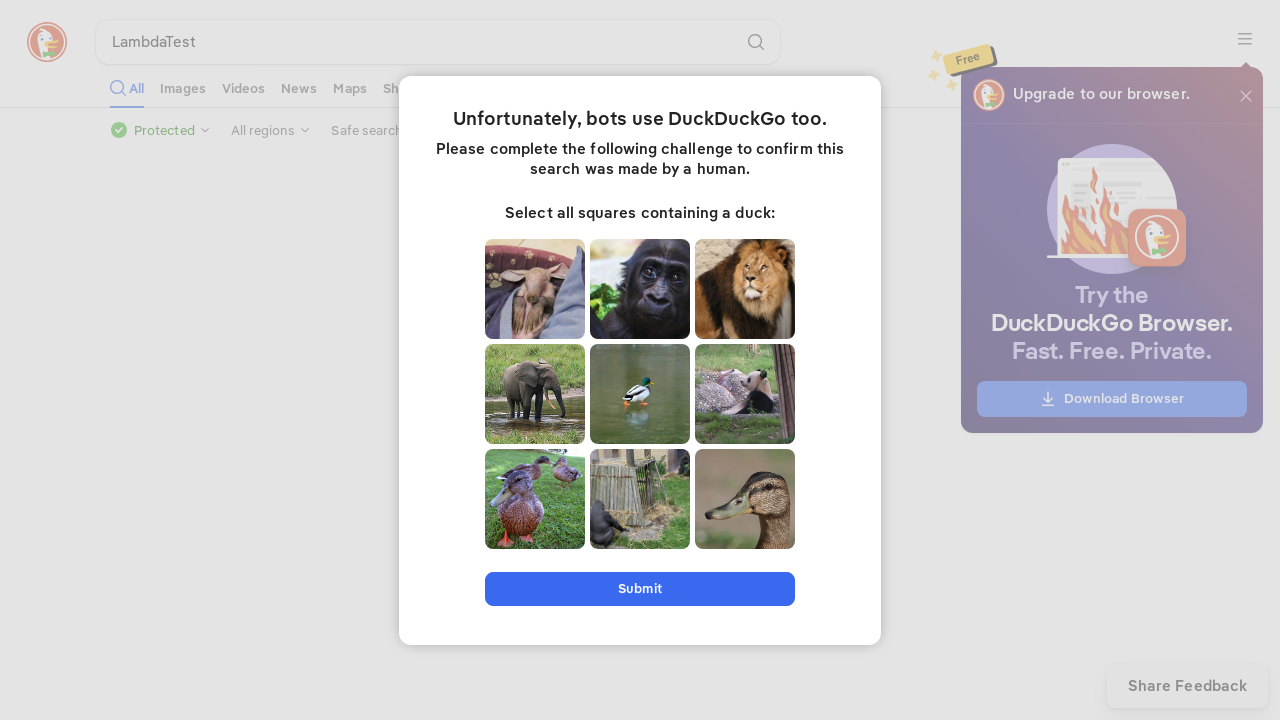